Tests hover functionality by hovering over each menu item in the navigation menu

Starting URL: https://artoftesting.com/sampleSiteForSelenium

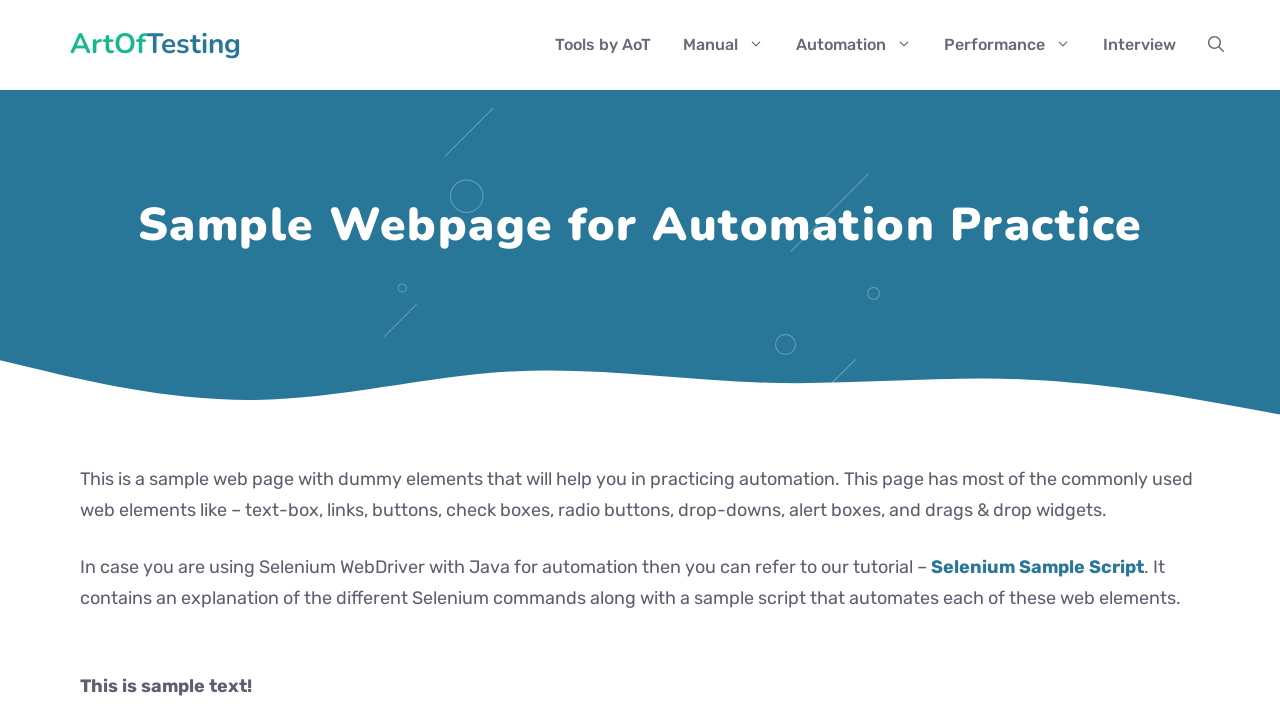

Located all navigation menu items from the menu bar
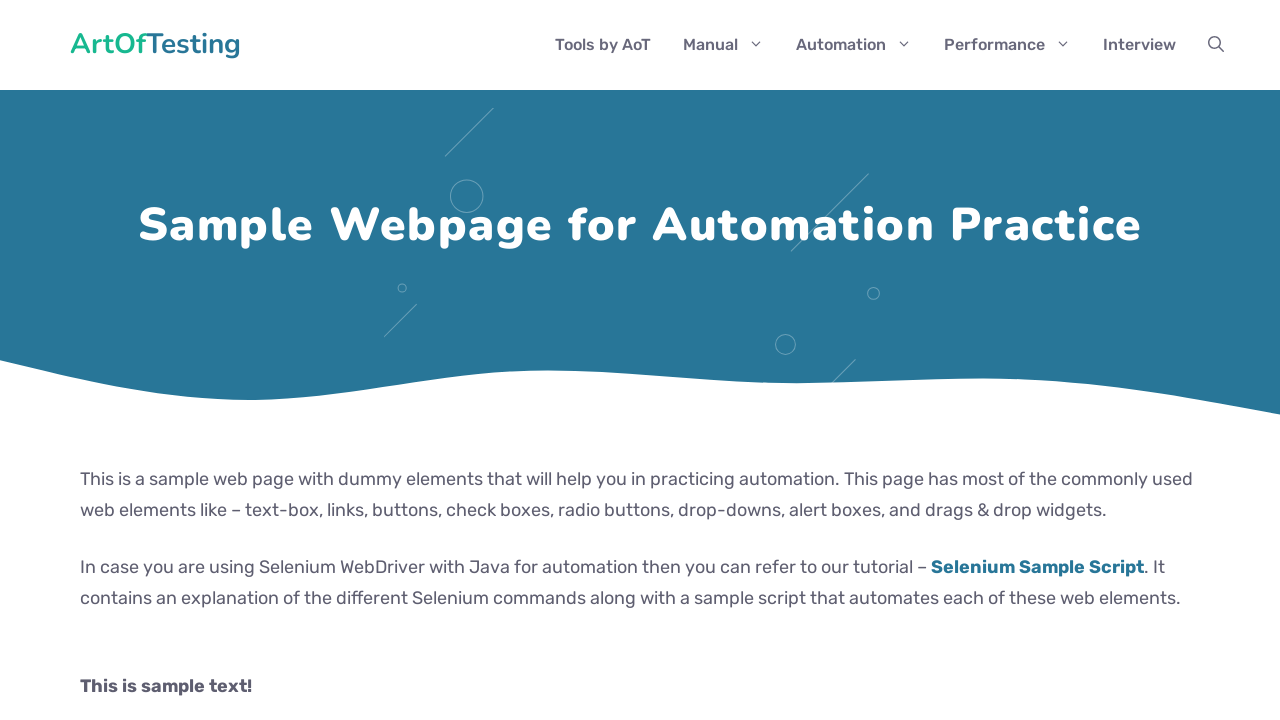

Hovered over menu item 1 at (603, 45) on xpath=//ul[@id='menu-artoftestingmenu']/li/a >> nth=0
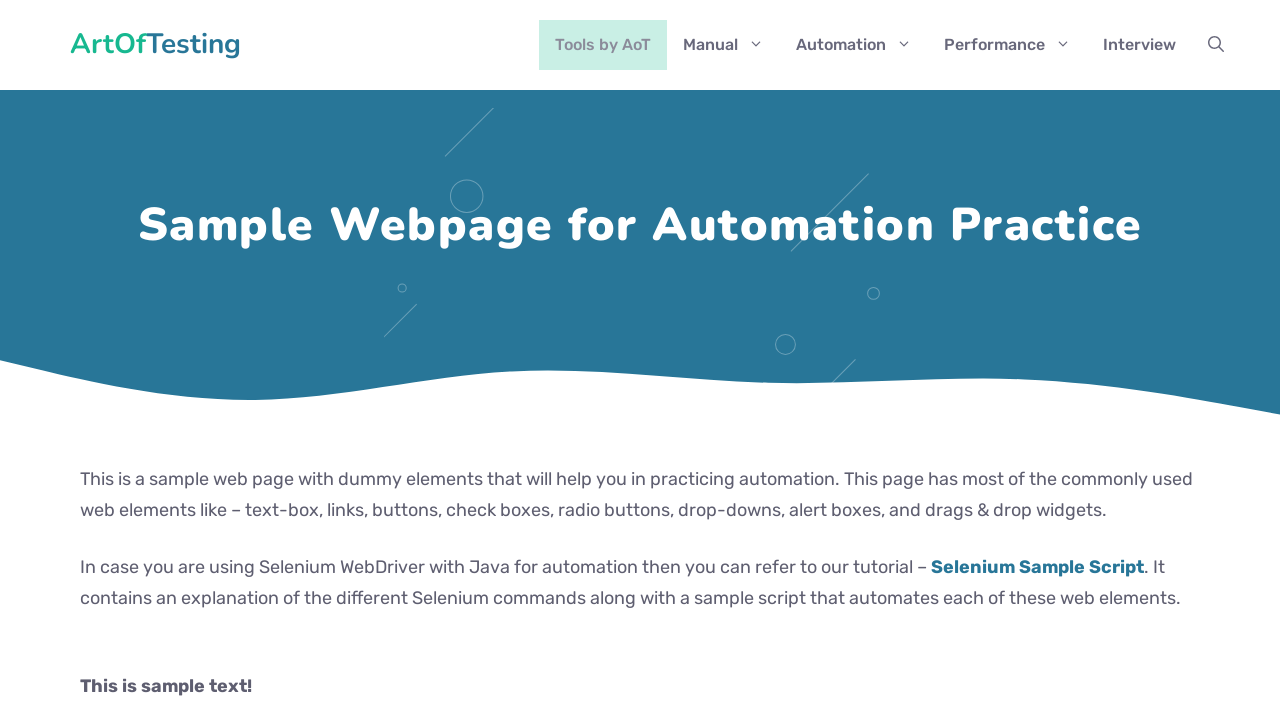

Waited 1 second after hovering over menu item 1
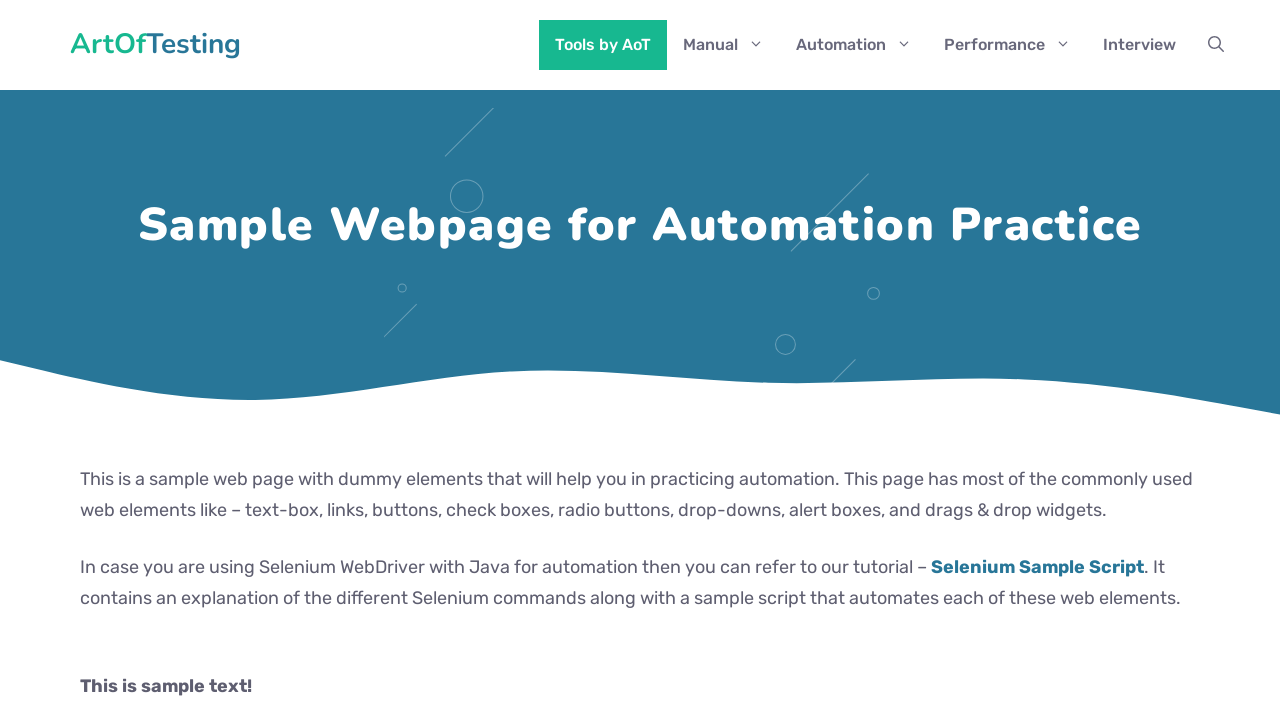

Hovered over menu item 2 at (724, 45) on xpath=//ul[@id='menu-artoftestingmenu']/li/a >> nth=1
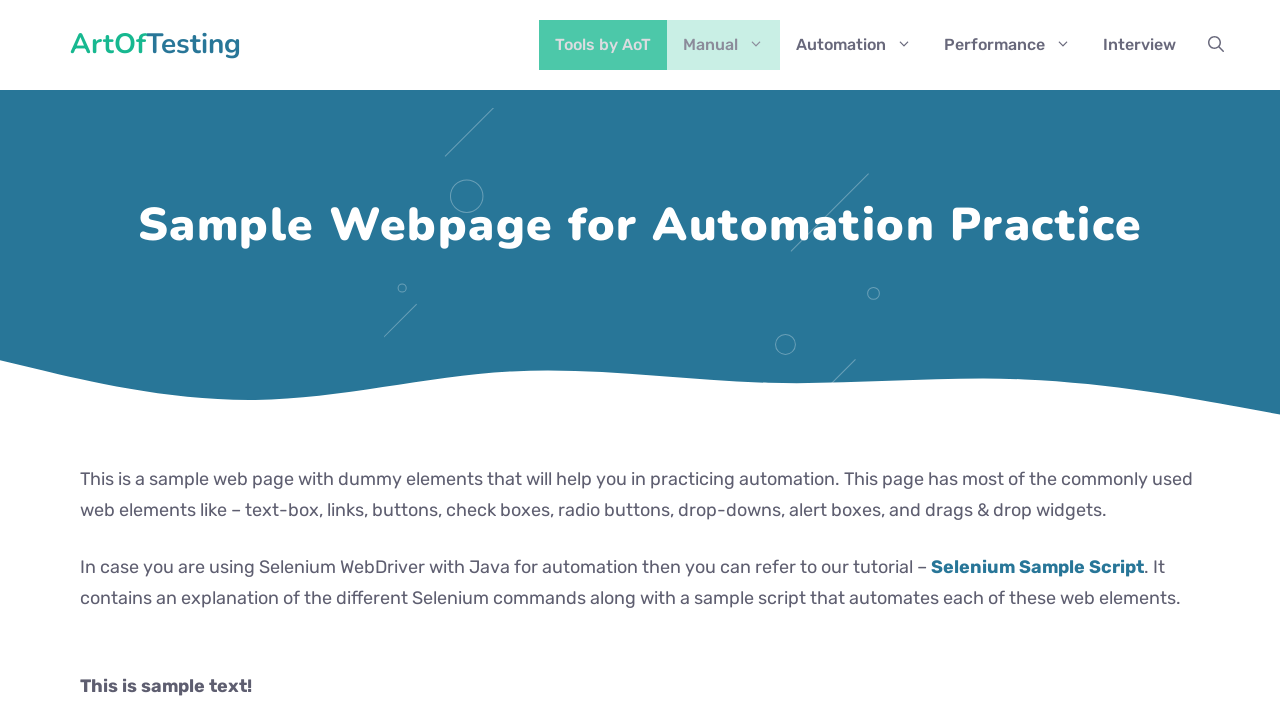

Waited 1 second after hovering over menu item 2
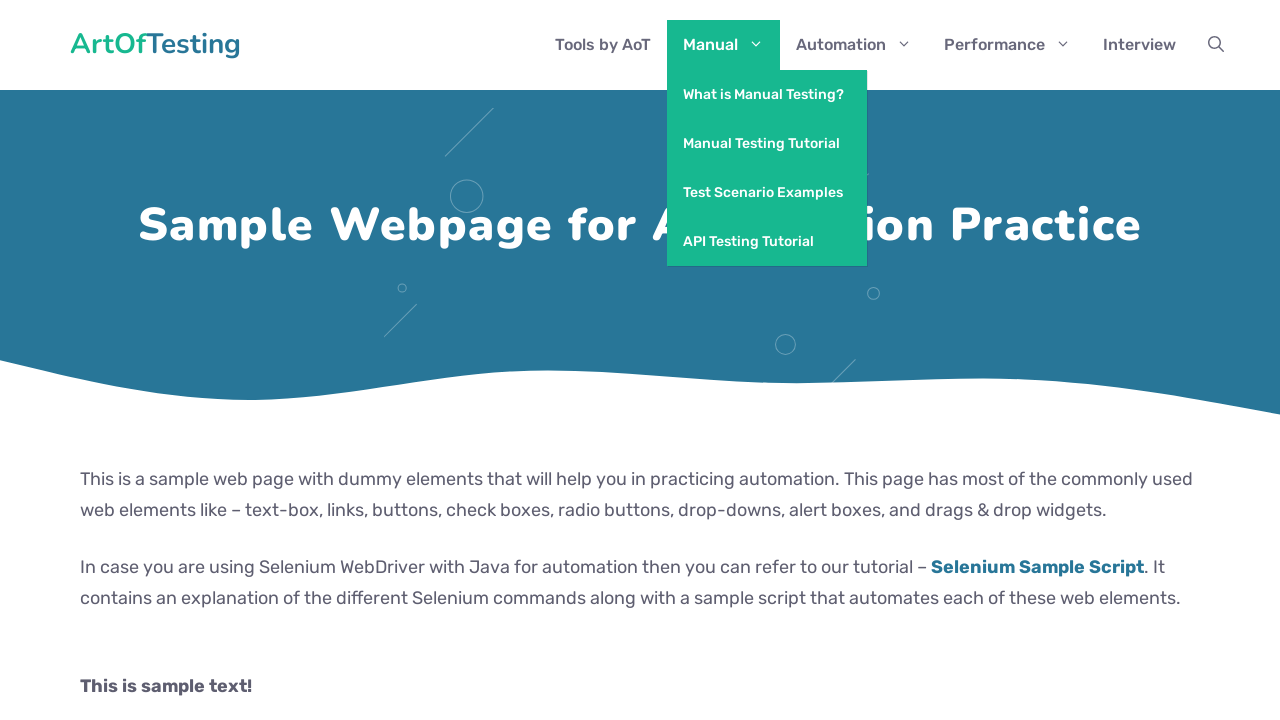

Hovered over menu item 3 at (854, 45) on xpath=//ul[@id='menu-artoftestingmenu']/li/a >> nth=2
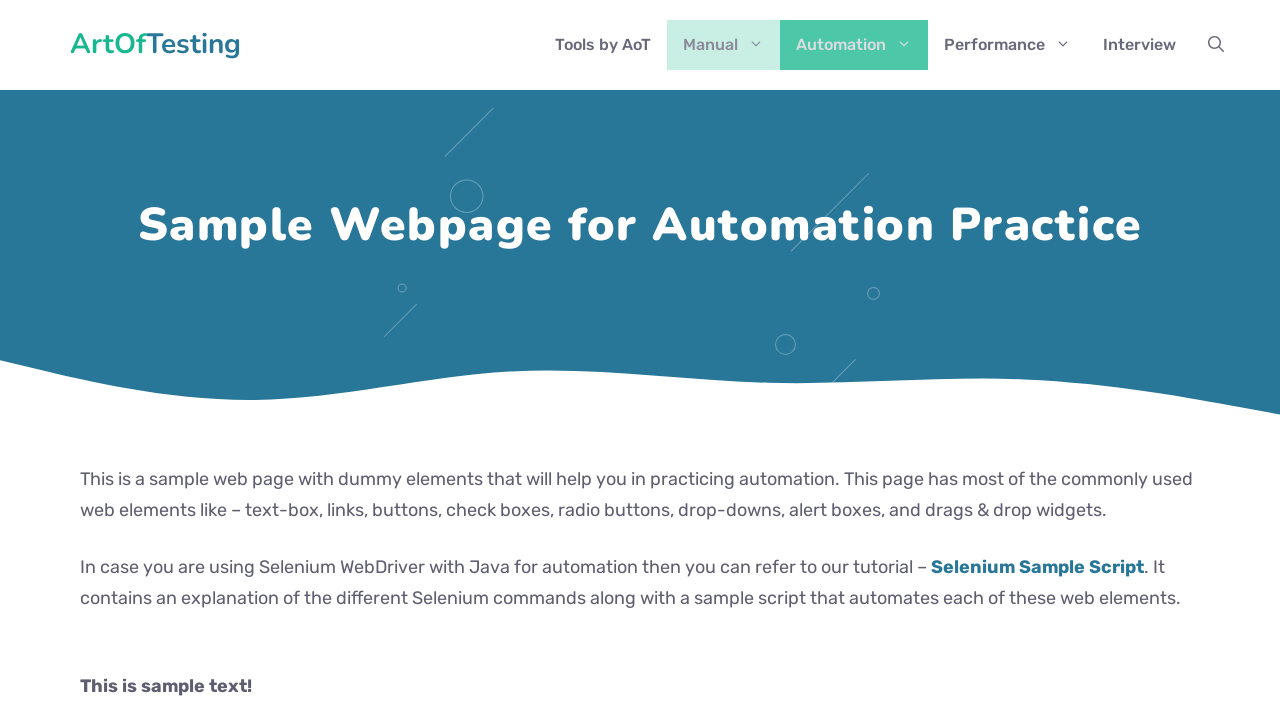

Waited 1 second after hovering over menu item 3
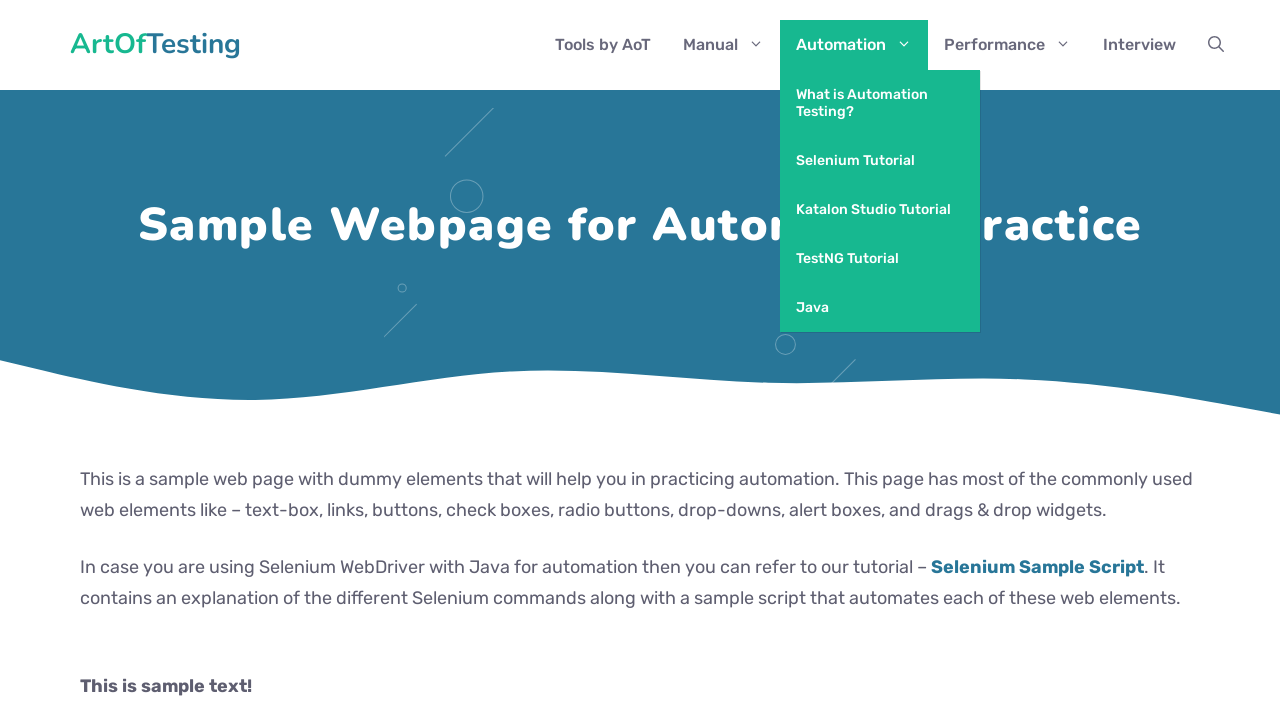

Hovered over menu item 4 at (1008, 45) on xpath=//ul[@id='menu-artoftestingmenu']/li/a >> nth=3
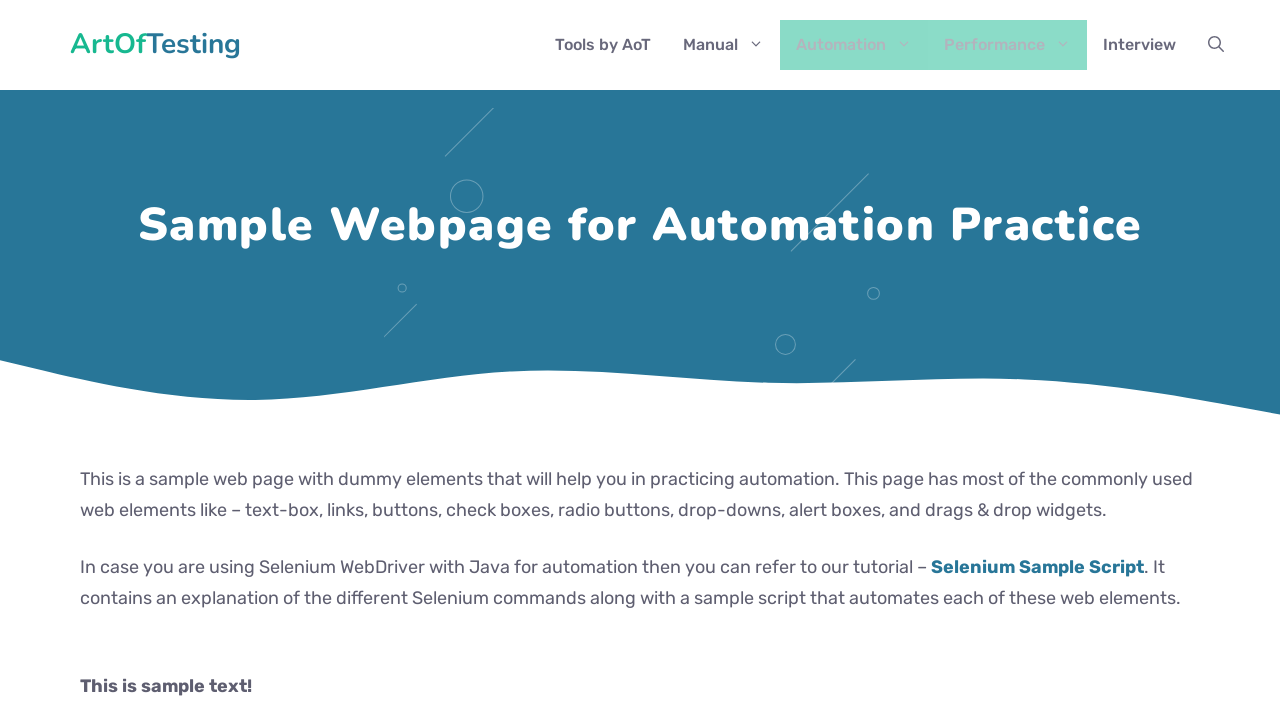

Waited 1 second after hovering over menu item 4
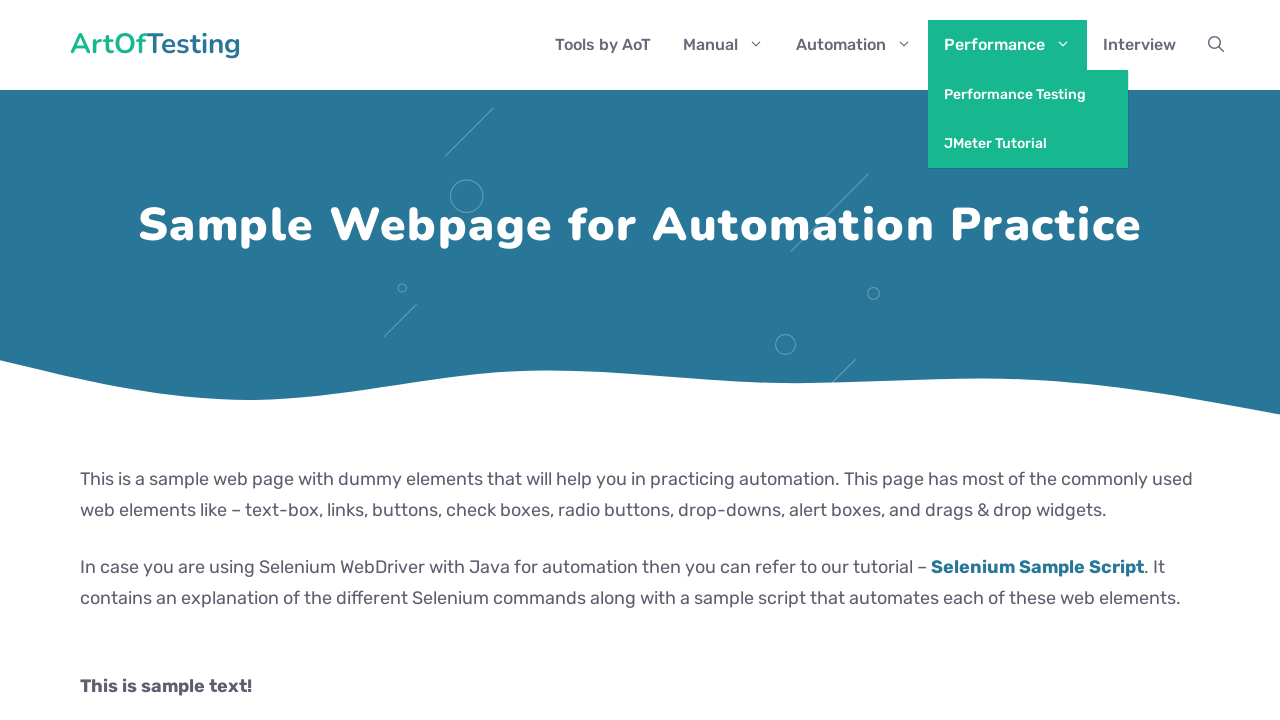

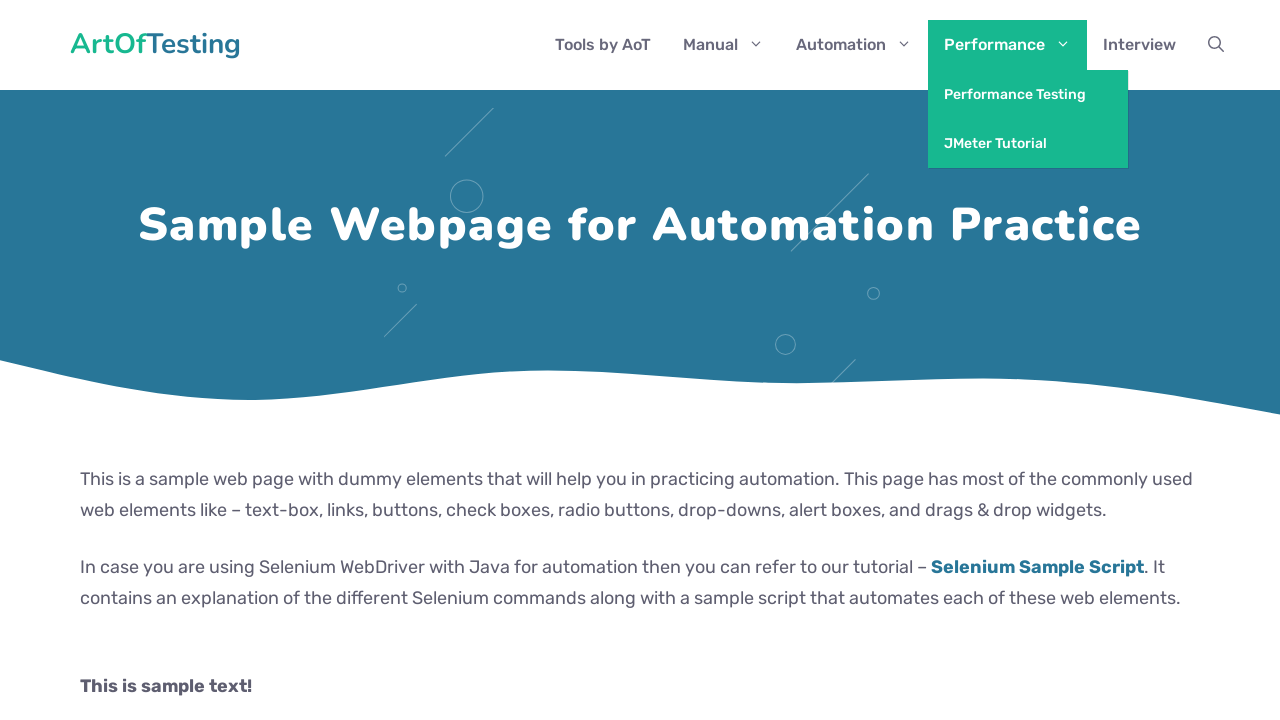